Tests JavaScript prompt alert handling by clicking the prompt button, entering text into the prompt, and accepting it

Starting URL: https://the-internet.herokuapp.com/javascript_alerts

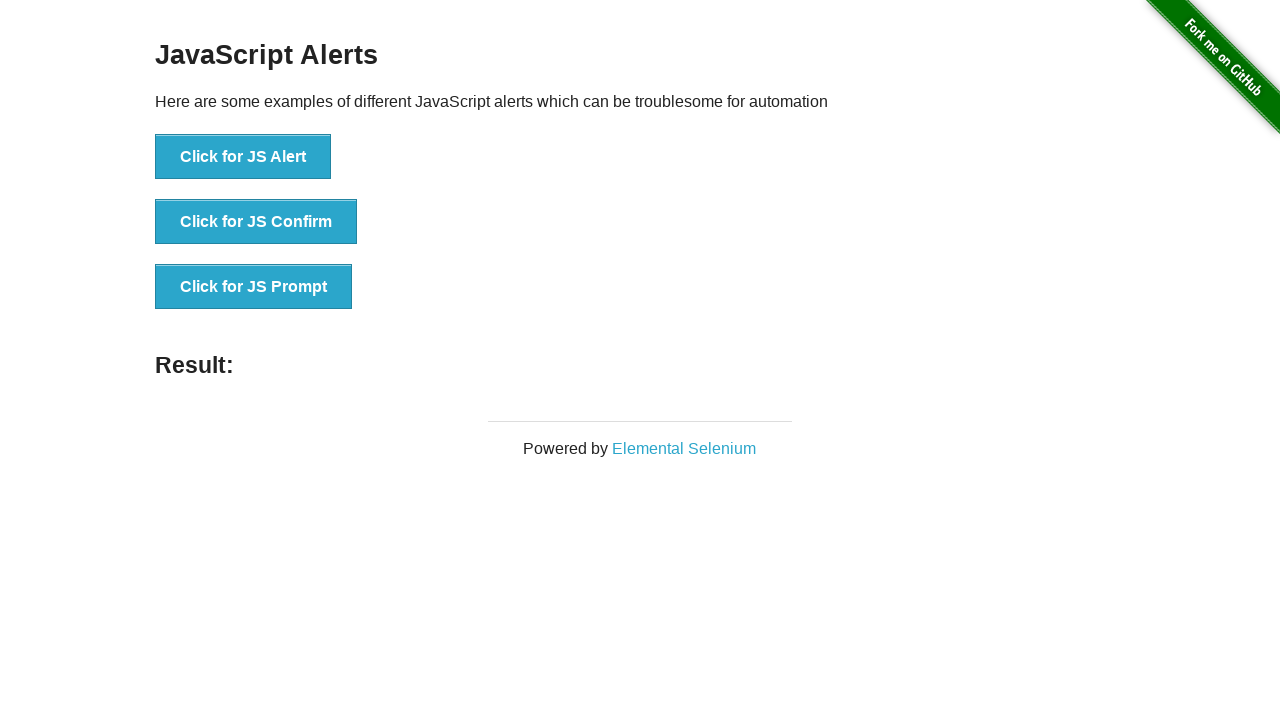

Clicked the 'Click for JS Prompt' button to trigger JavaScript prompt alert at (254, 287) on xpath=//button[text()='Click for JS Prompt']
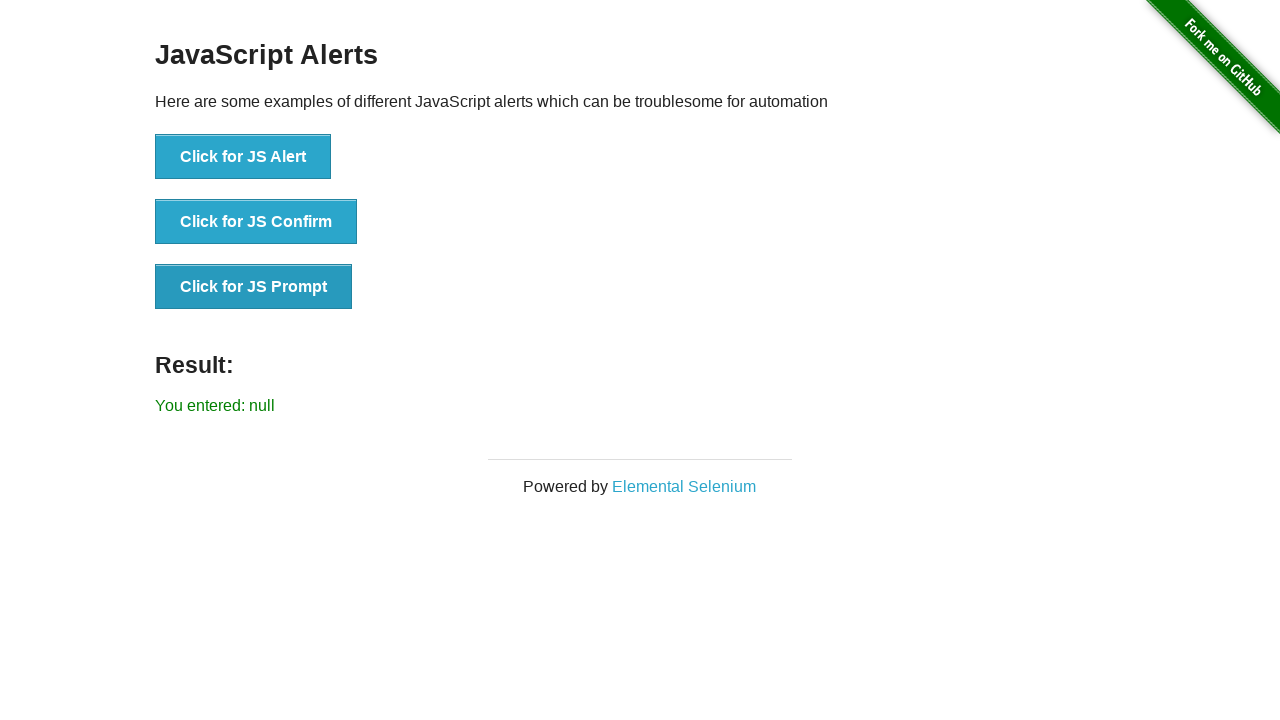

Set up dialog handler to accept prompt with text 'Welcome Onboard'
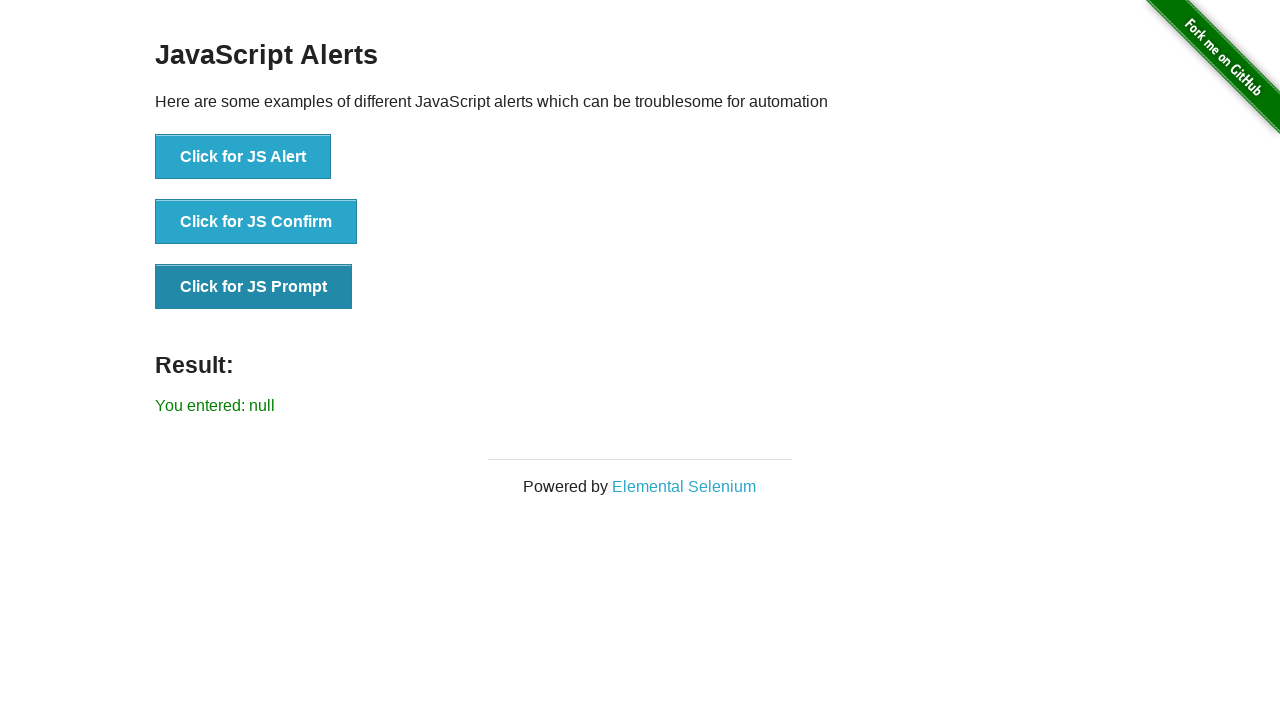

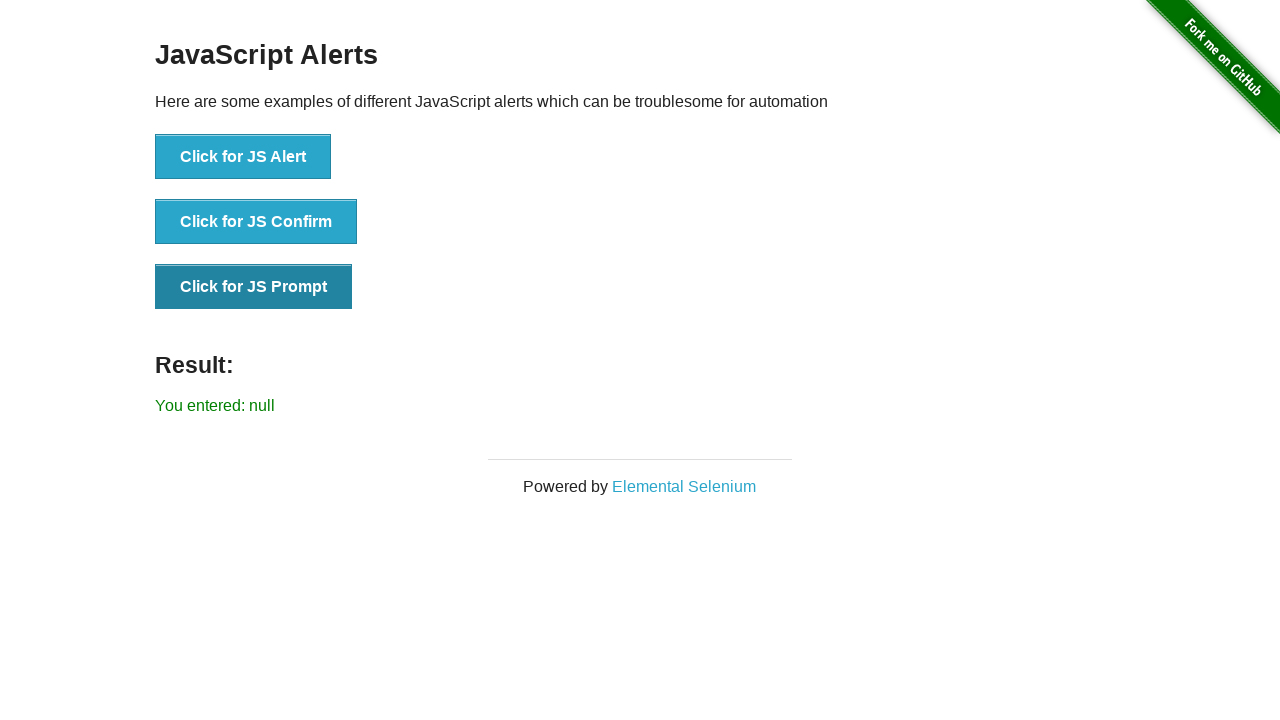